Tests multi-window handling by clicking a link that opens a new window, then switching between the original and new window handles.

Starting URL: https://the-internet.herokuapp.com/windows

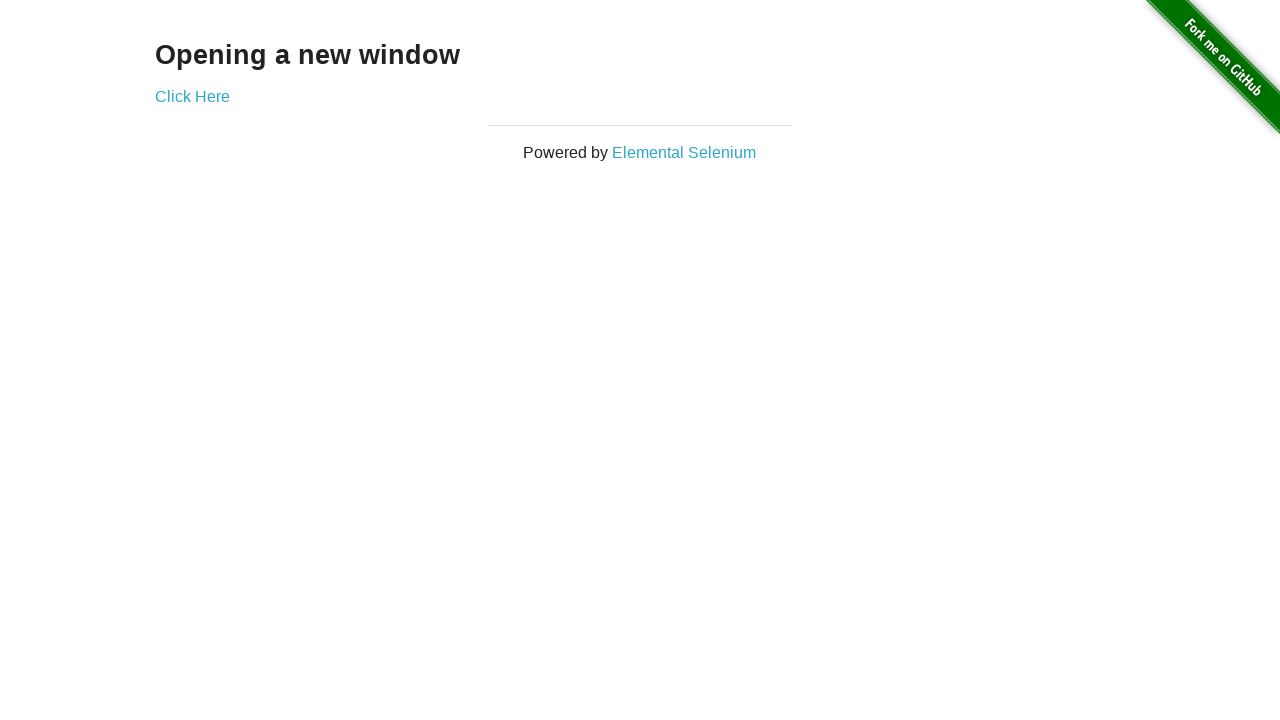

Initial page loaded (domcontentloaded state)
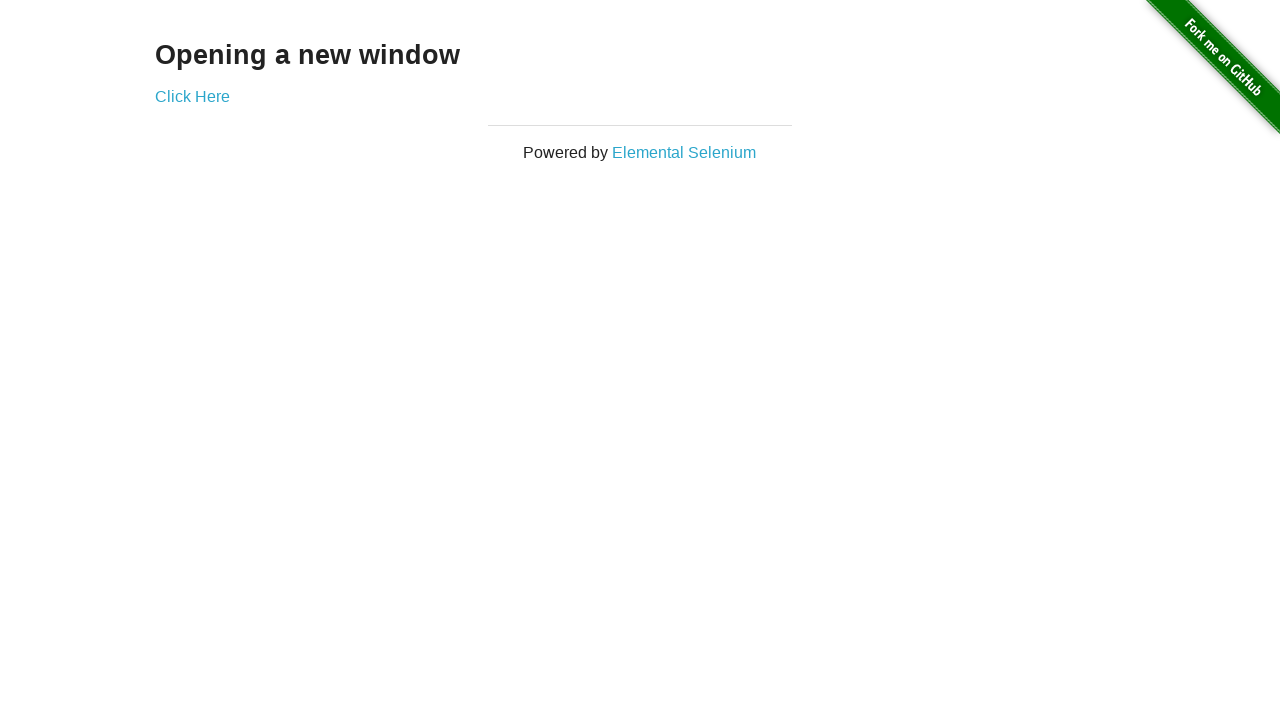

Clicked 'Click Here' link to open new window at (192, 96) on text=Click Here
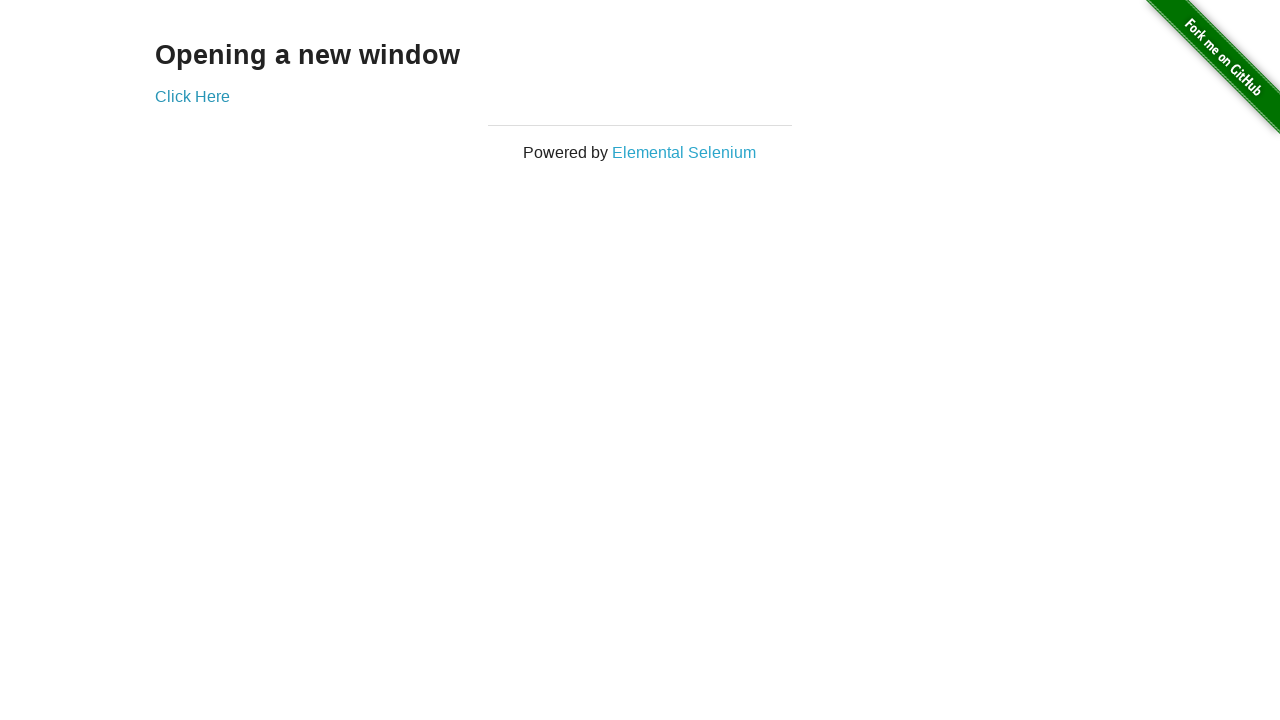

New window/page opened and captured
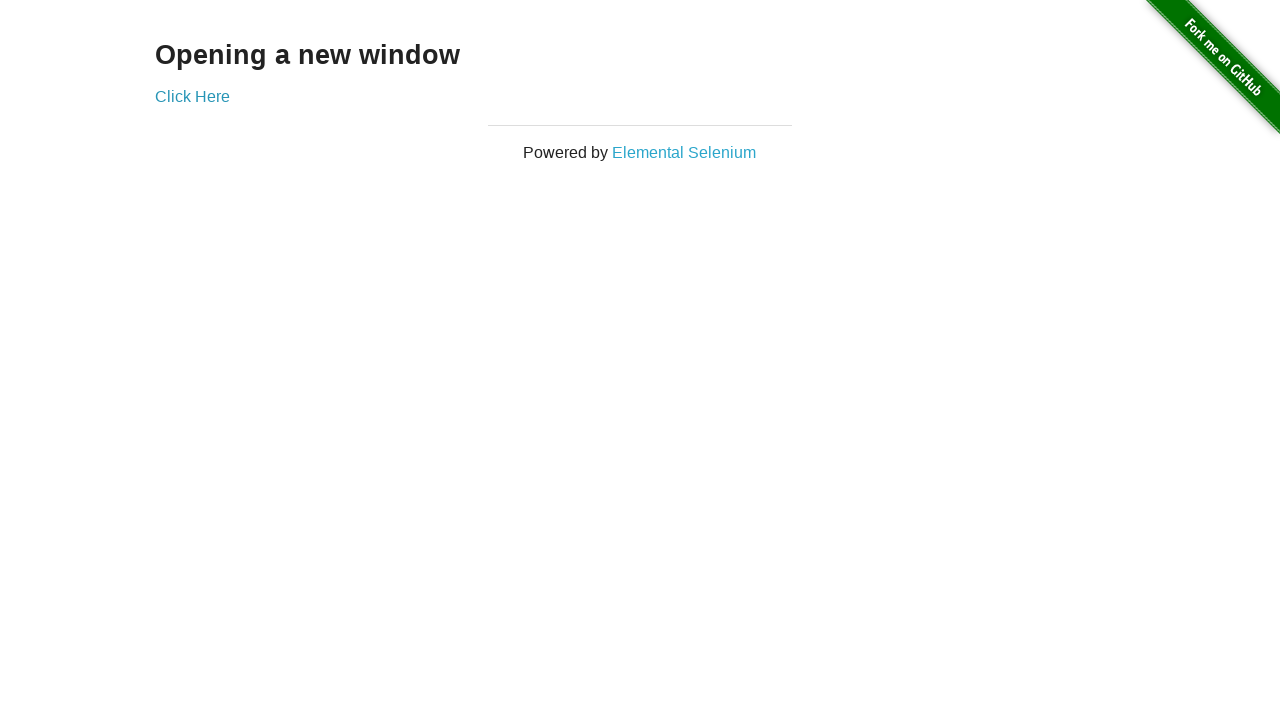

New page loaded (domcontentloaded state)
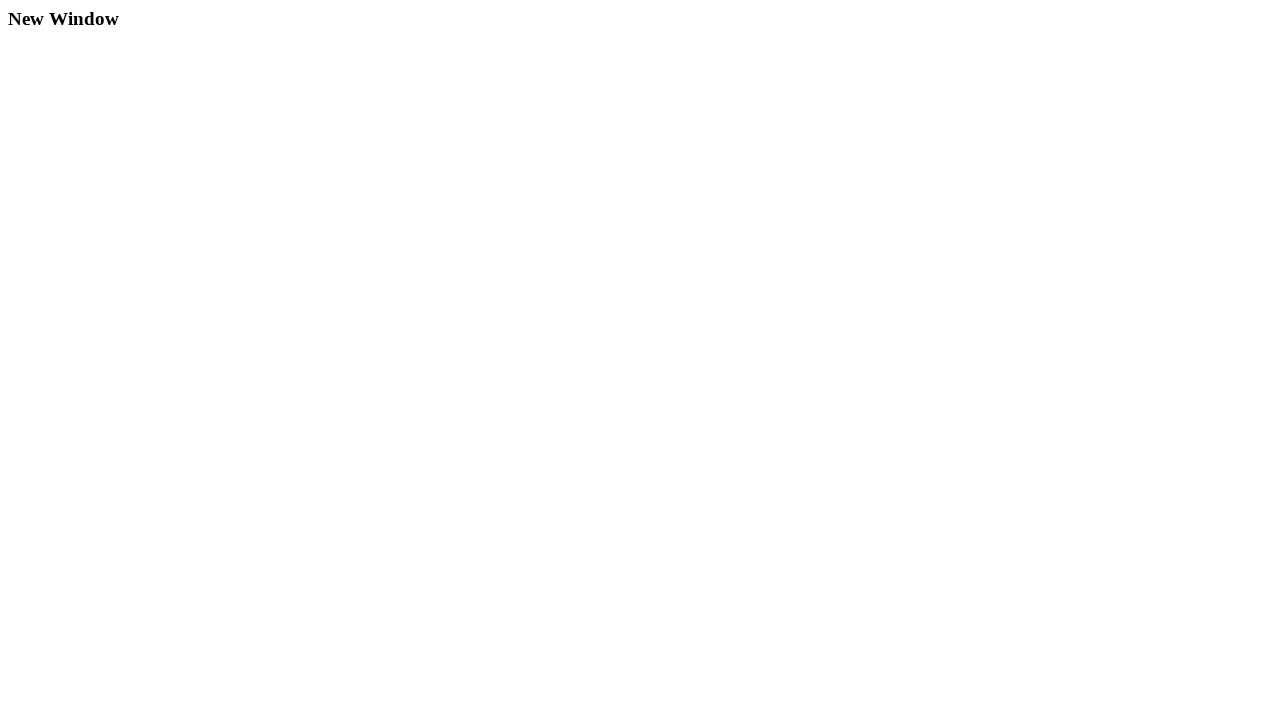

Switched focus back to original page
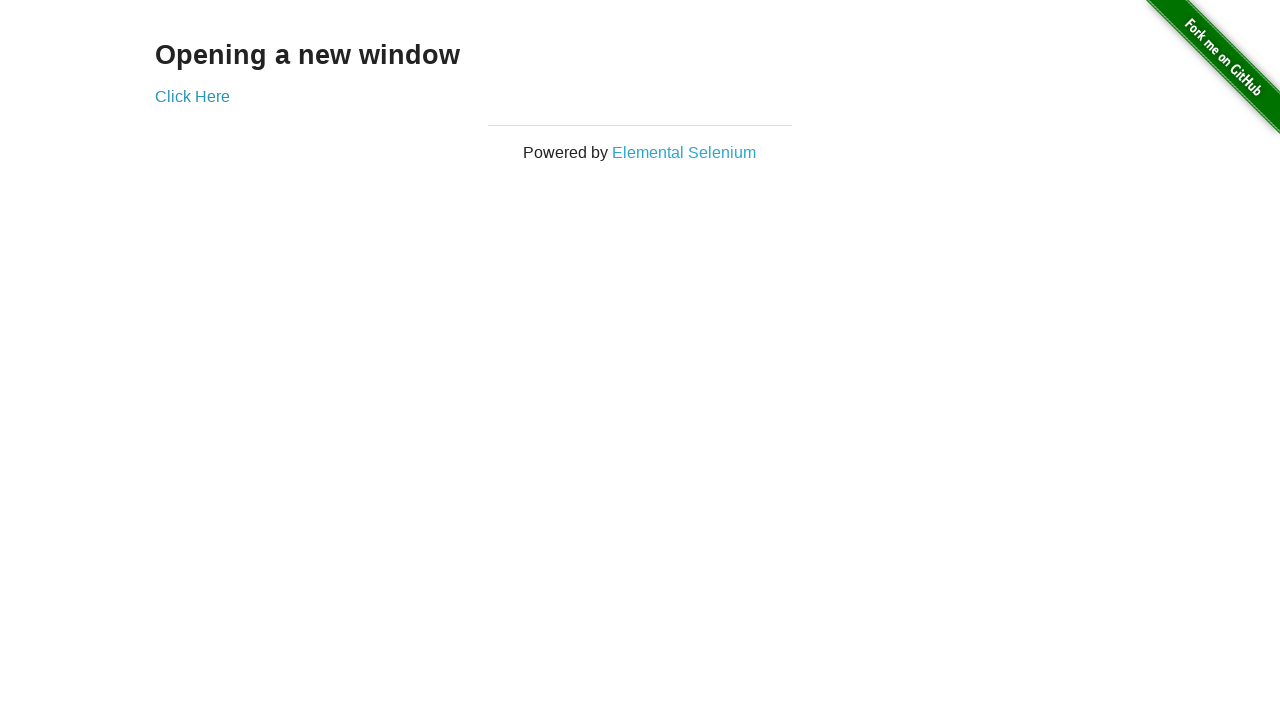

Verified 'Click Here' link is present on original page
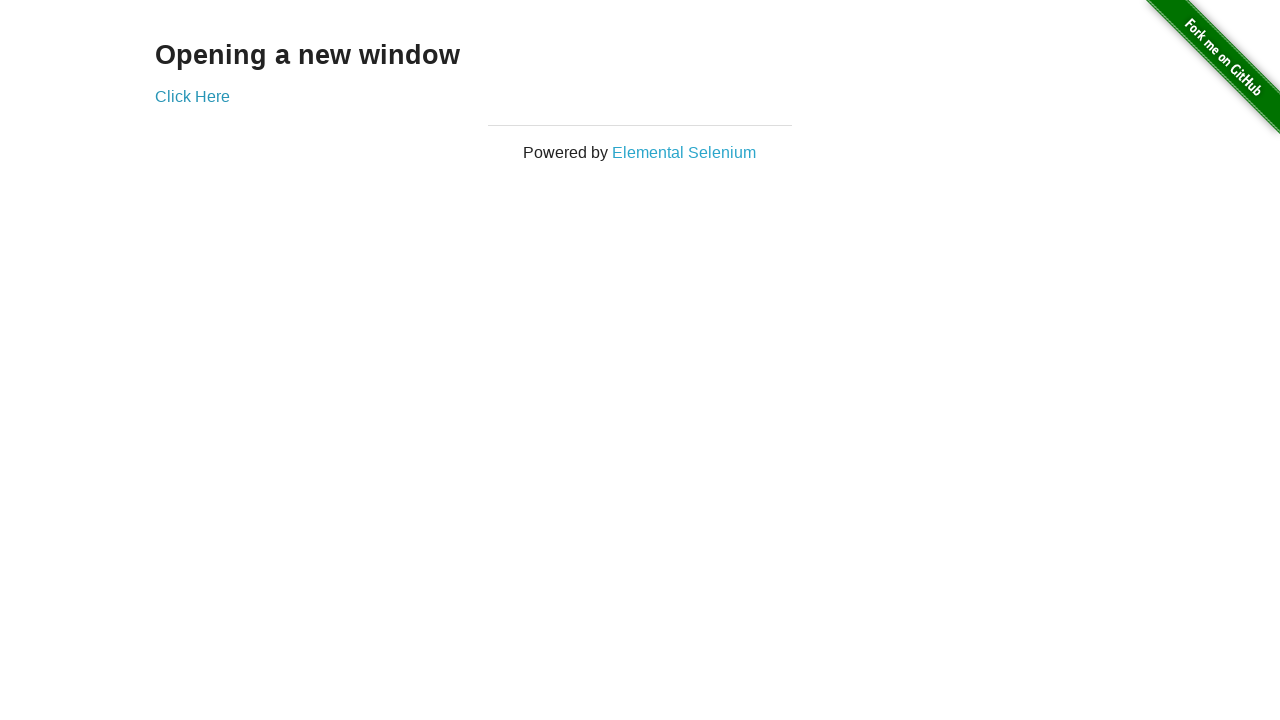

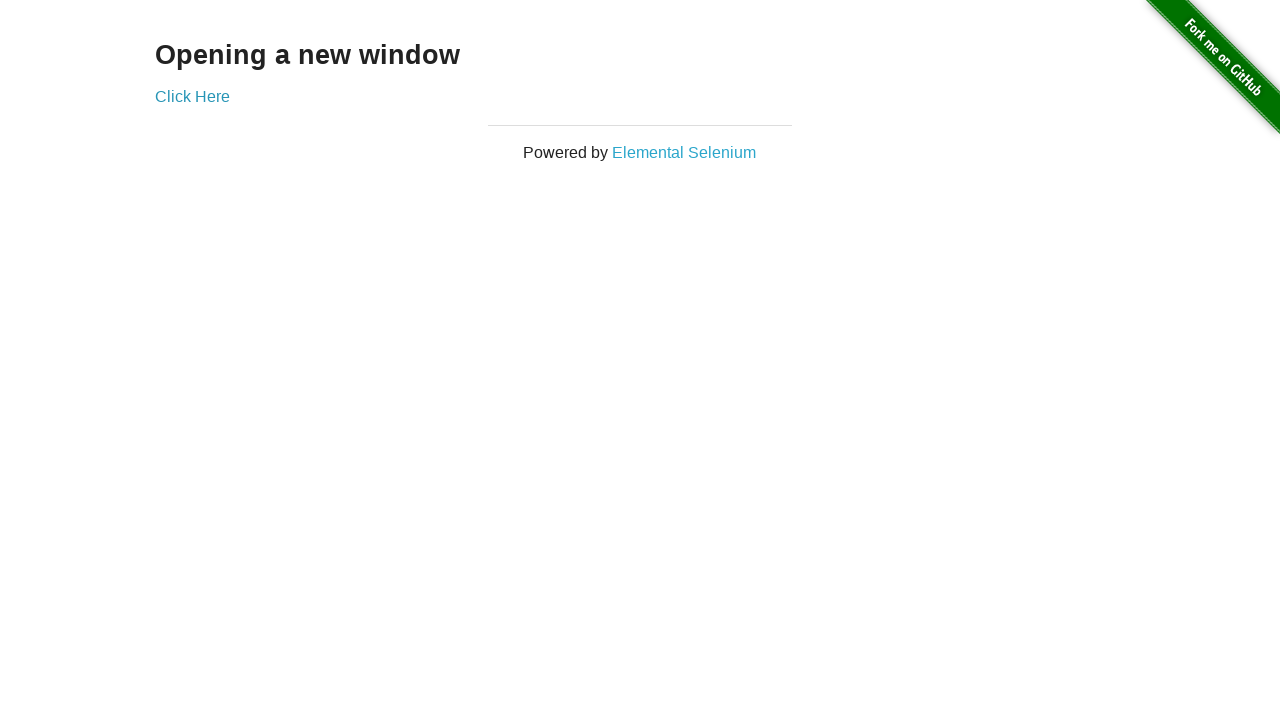